Tests the add/remove elements functionality by clicking the Add Element button 3 times and verifying 3 Delete buttons appear

Starting URL: http://the-internet.herokuapp.com/add_remove_elements/

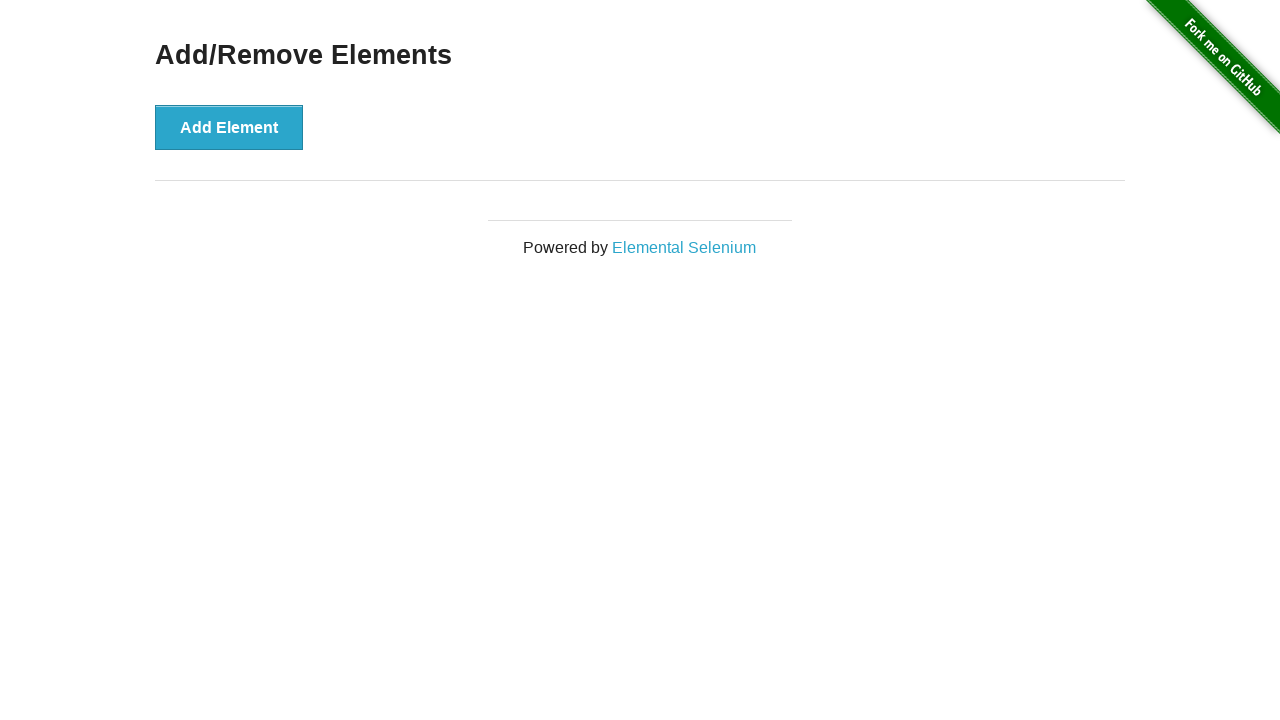

Clicked Add Element button (iteration 1) at (229, 127) on .example button
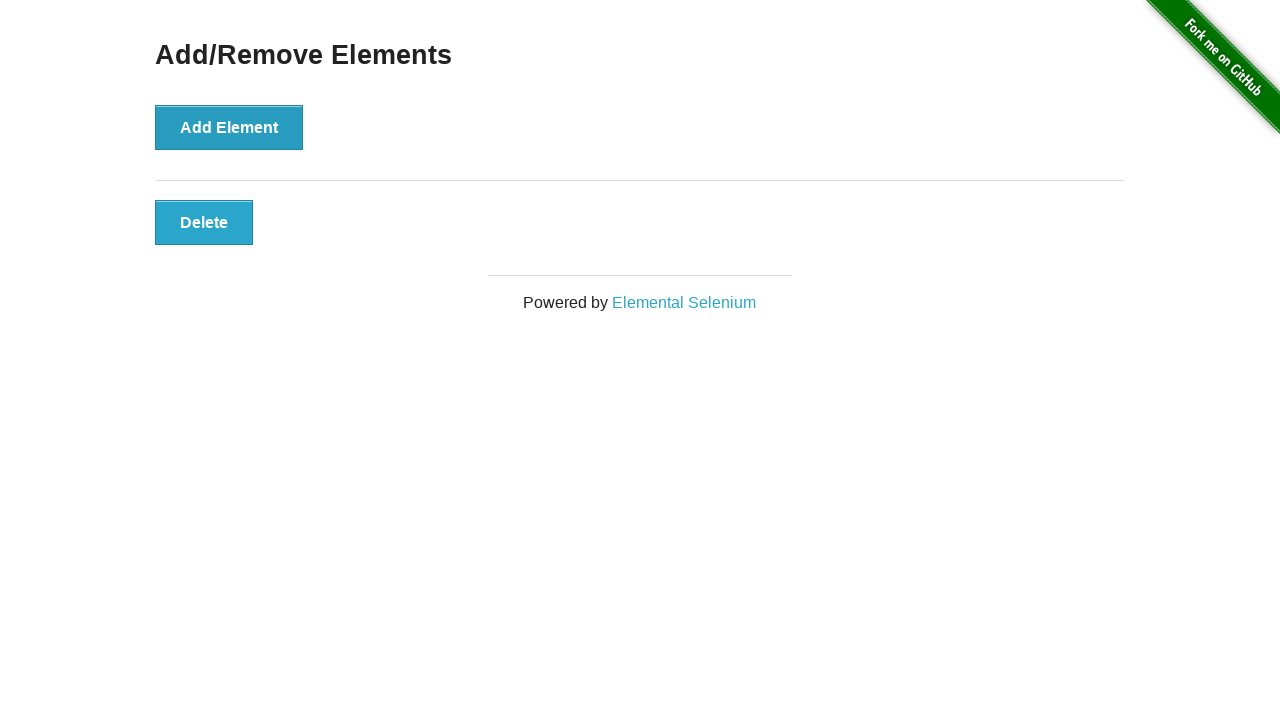

Clicked Add Element button (iteration 2) at (229, 127) on .example button
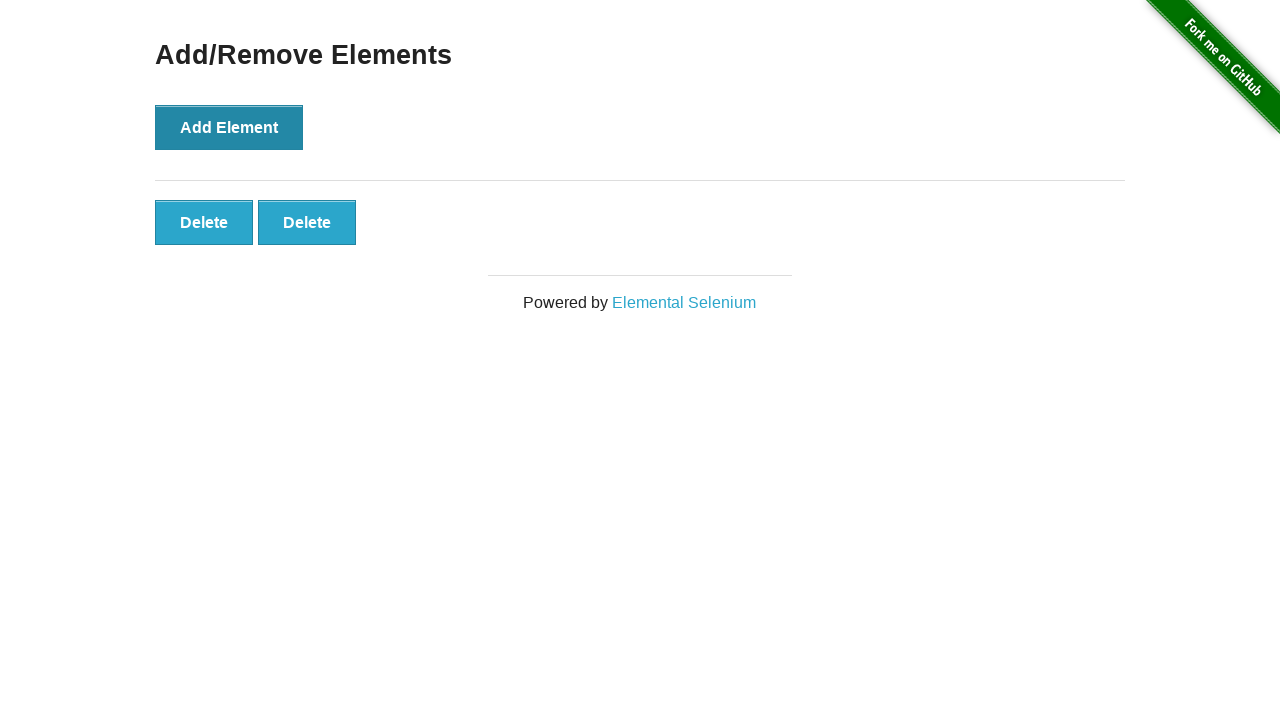

Clicked Add Element button (iteration 3) at (229, 127) on .example button
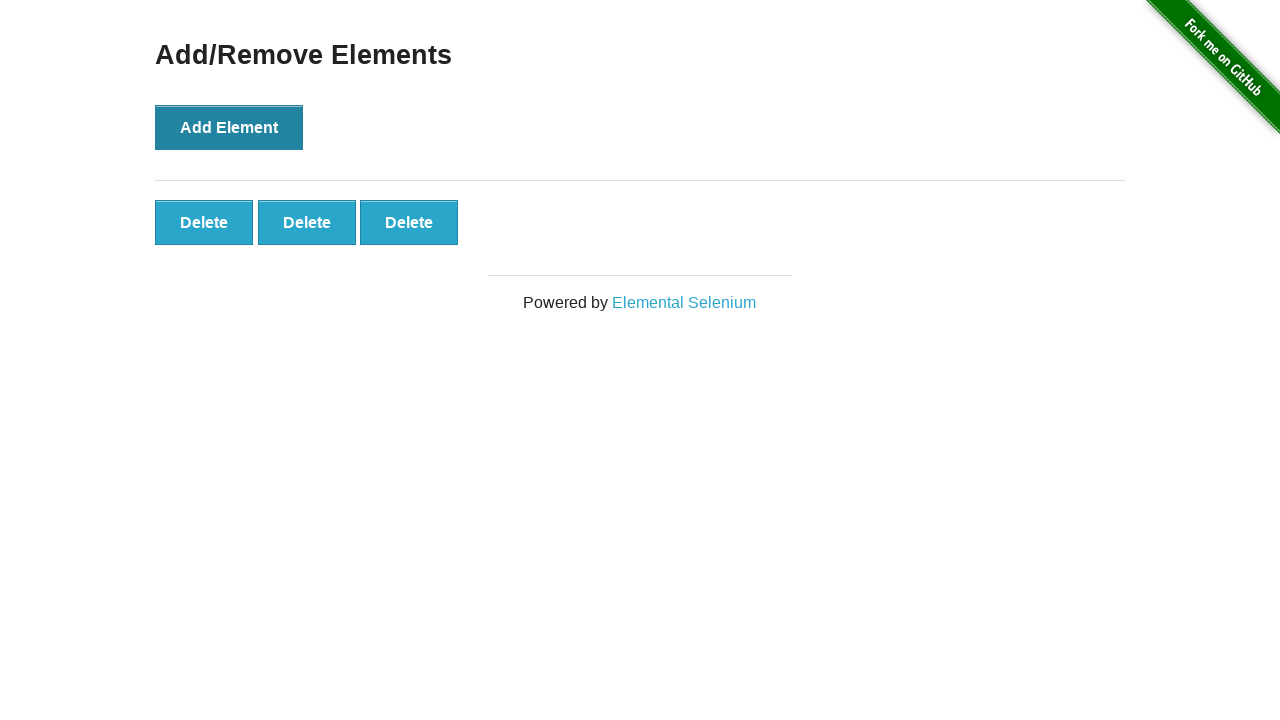

Located all Delete buttons with selector '.added-manually'
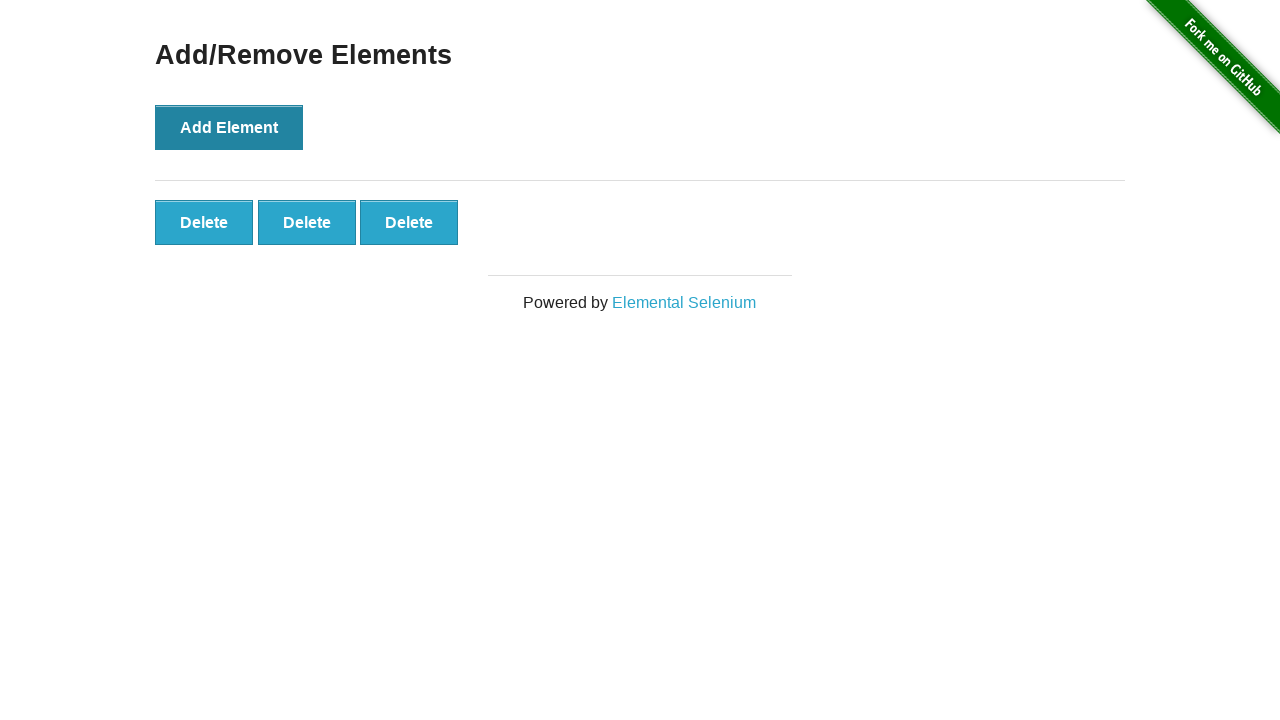

Waited for first Delete button to appear
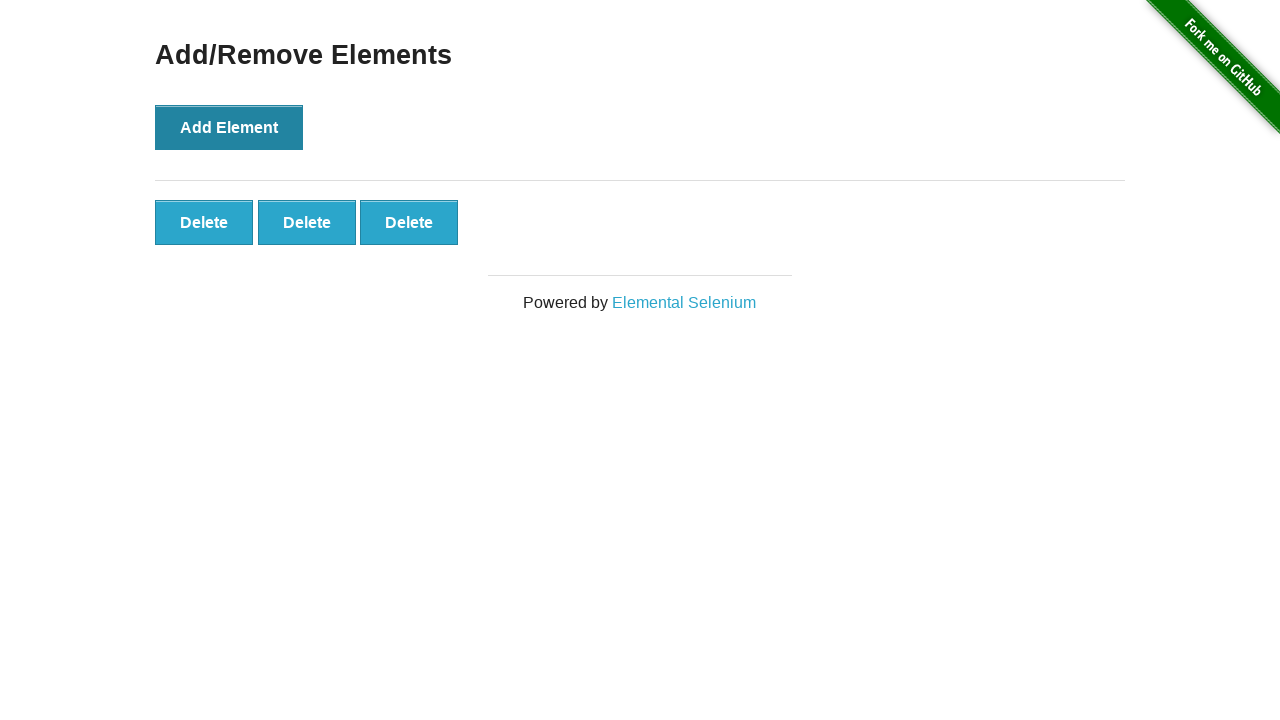

Verified that 3 Delete buttons are present
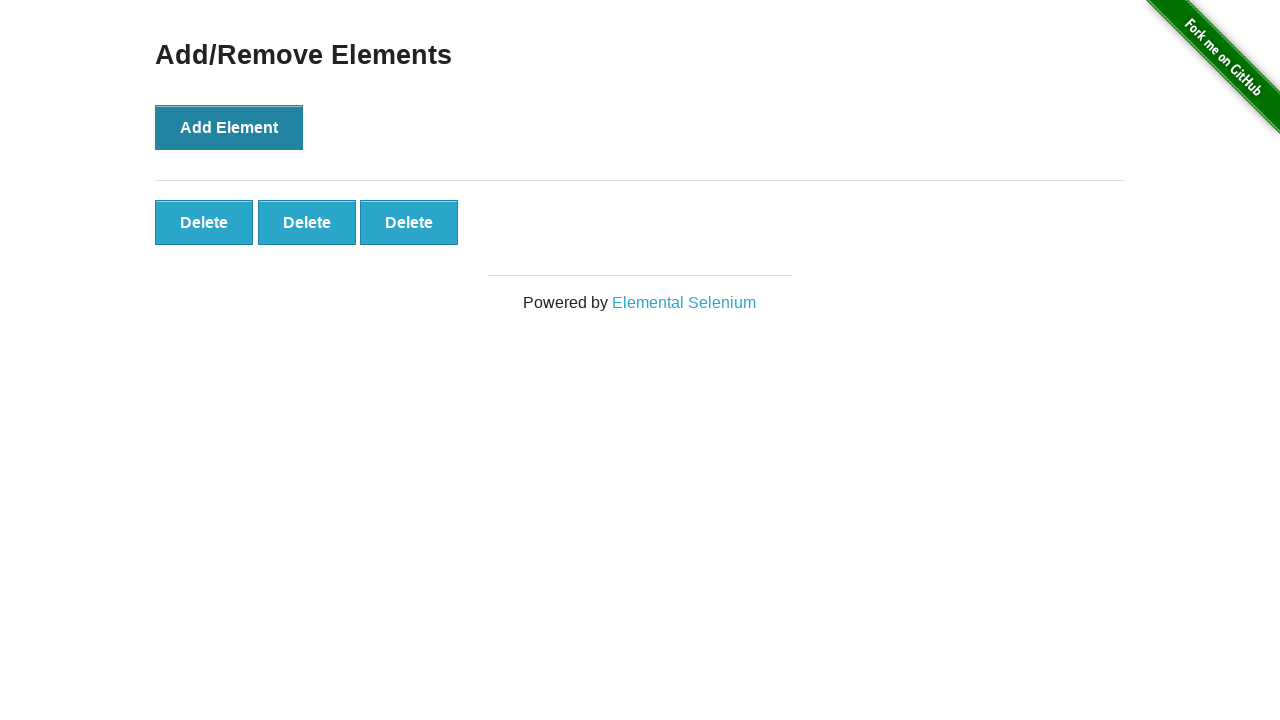

Verified Delete button 1 has text 'Delete'
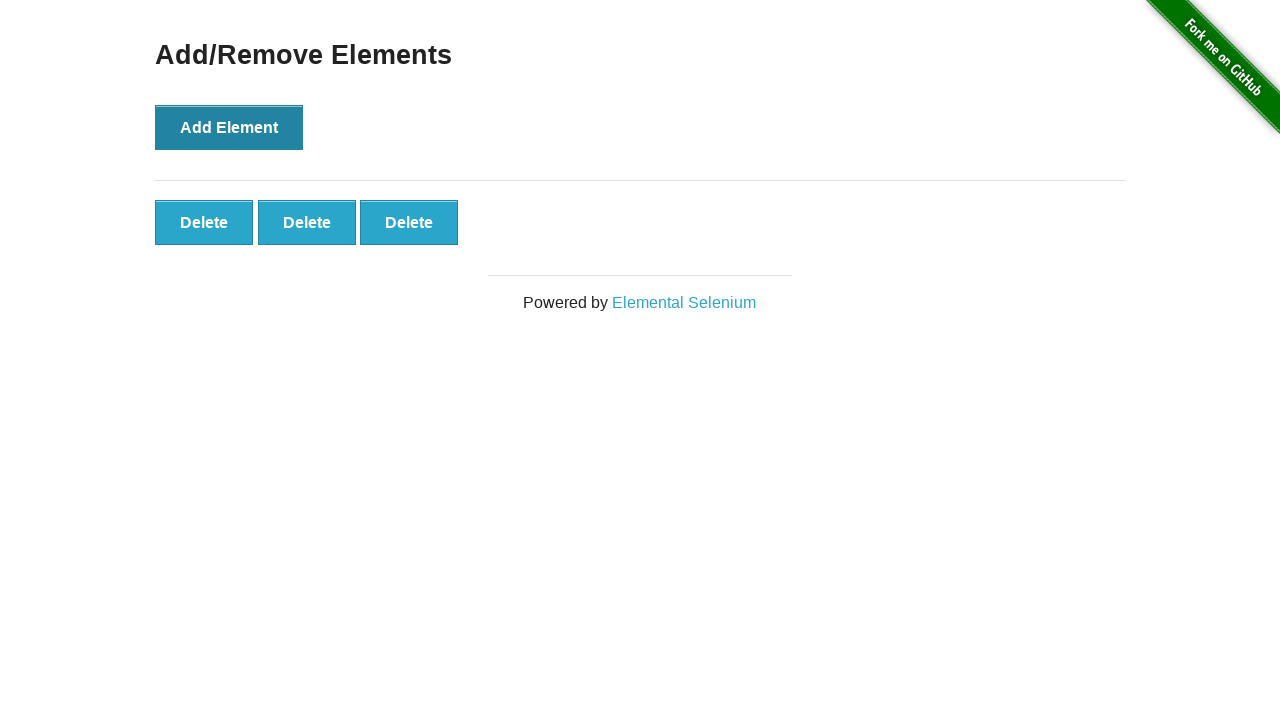

Verified Delete button 2 has text 'Delete'
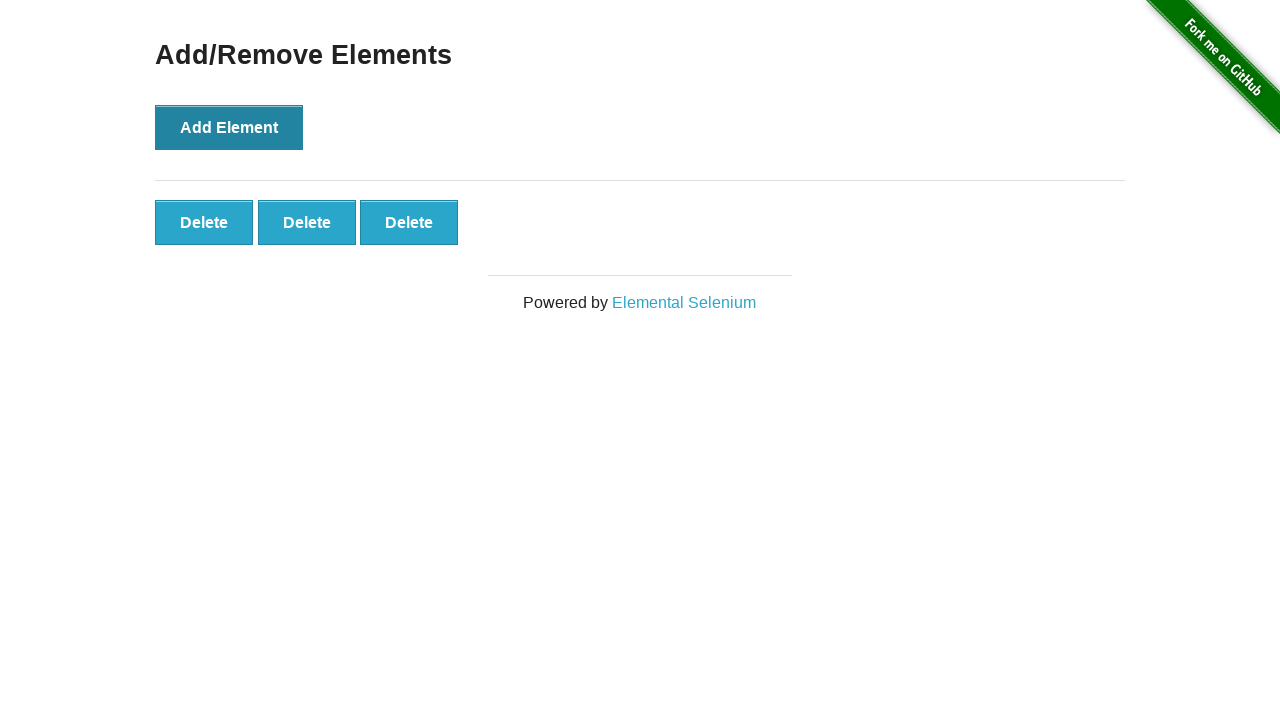

Verified Delete button 3 has text 'Delete'
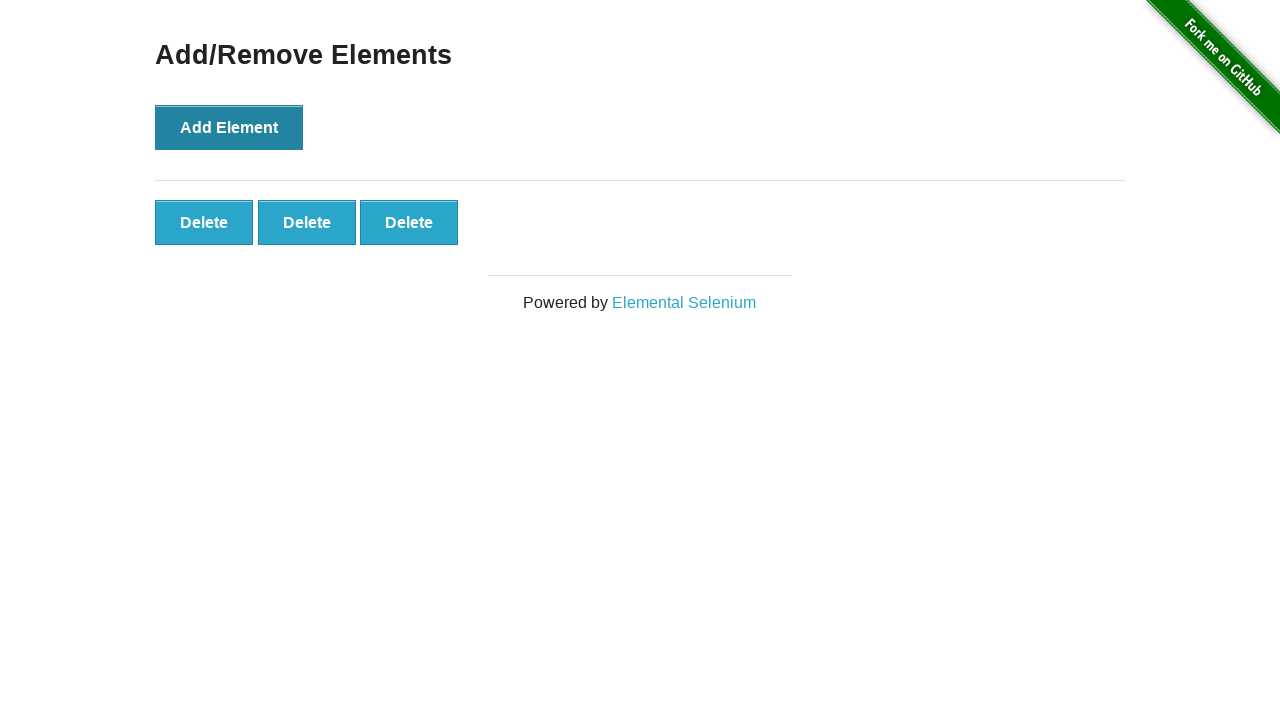

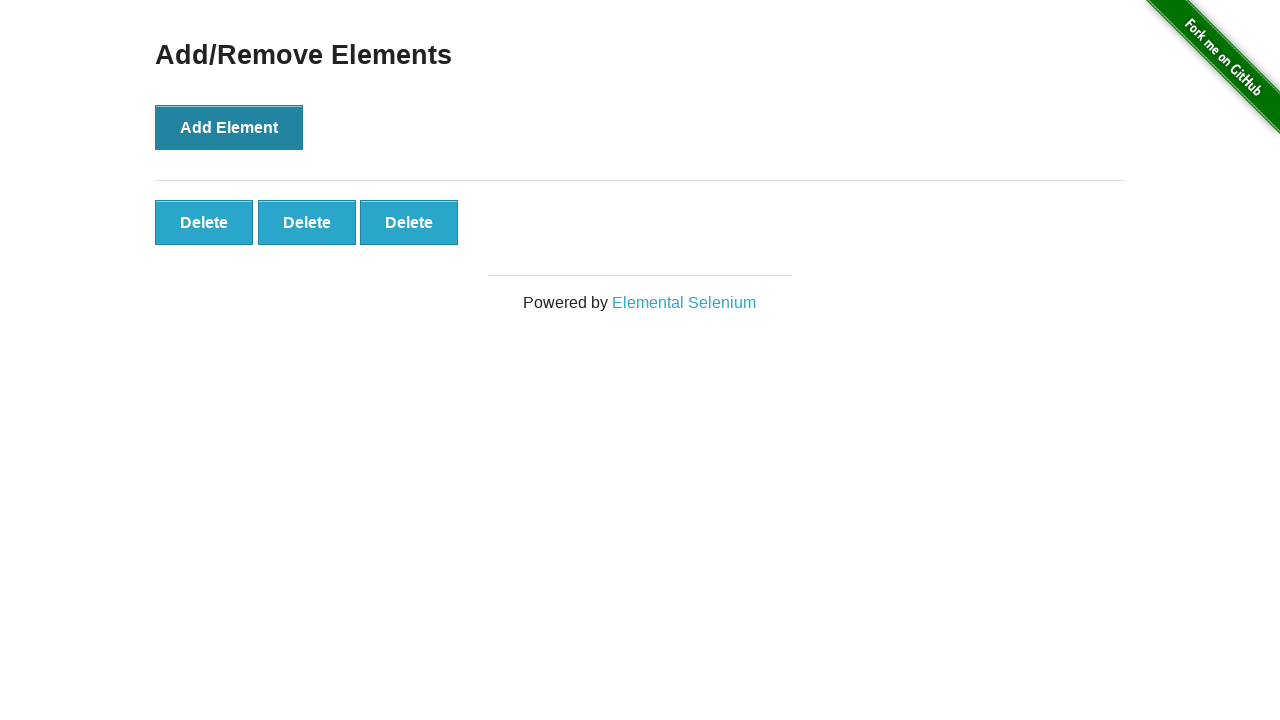